Tests dynamic element creation and deletion by clicking "Add Element" button to create a delete button, then clicking the delete button to remove it

Starting URL: https://practice.cydeo.com/add_remove_elements/

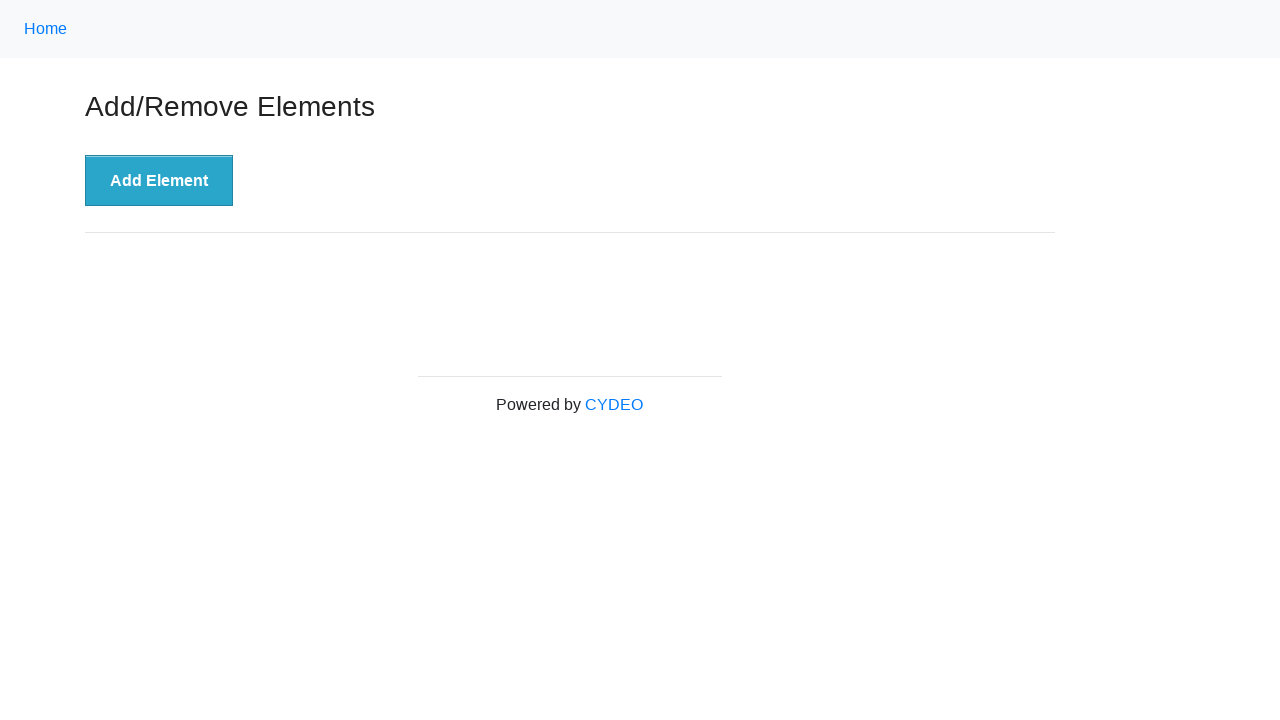

Clicked 'Add Element' button to create a delete button at (159, 181) on xpath=//button[text()='Add Element']
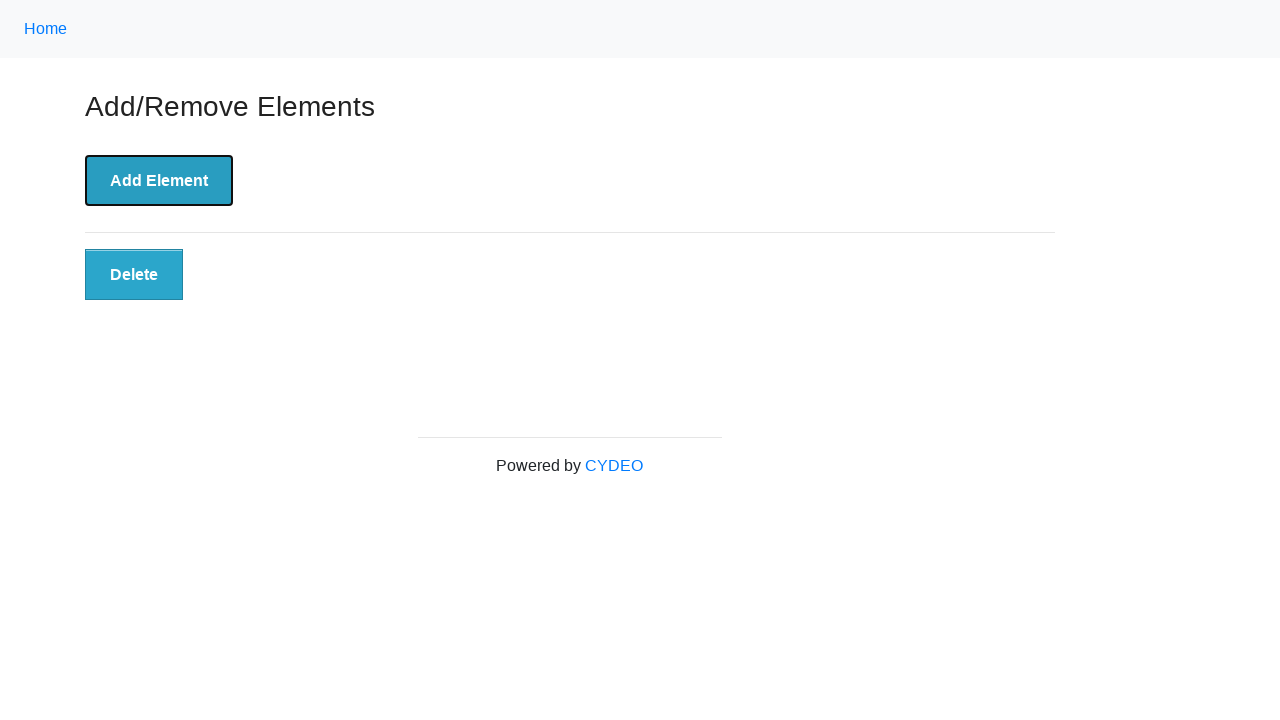

Waited for 'Delete' button to appear in DOM
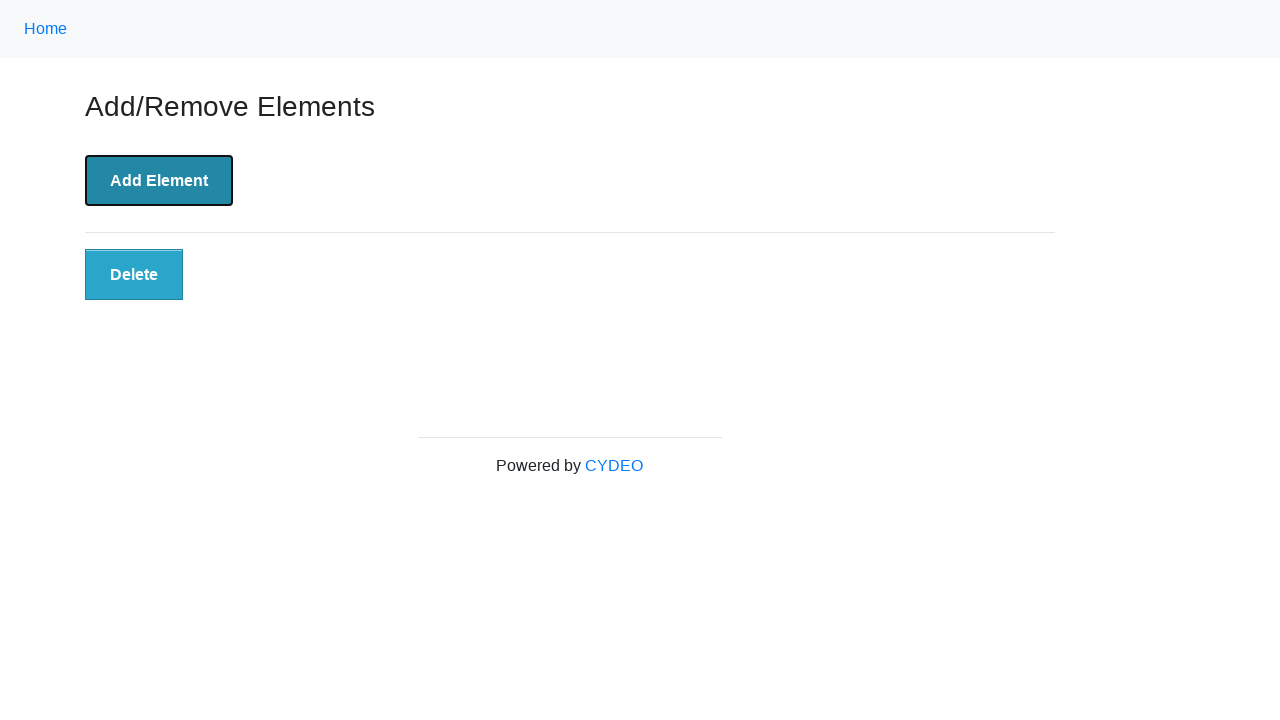

Located the 'Delete' button element
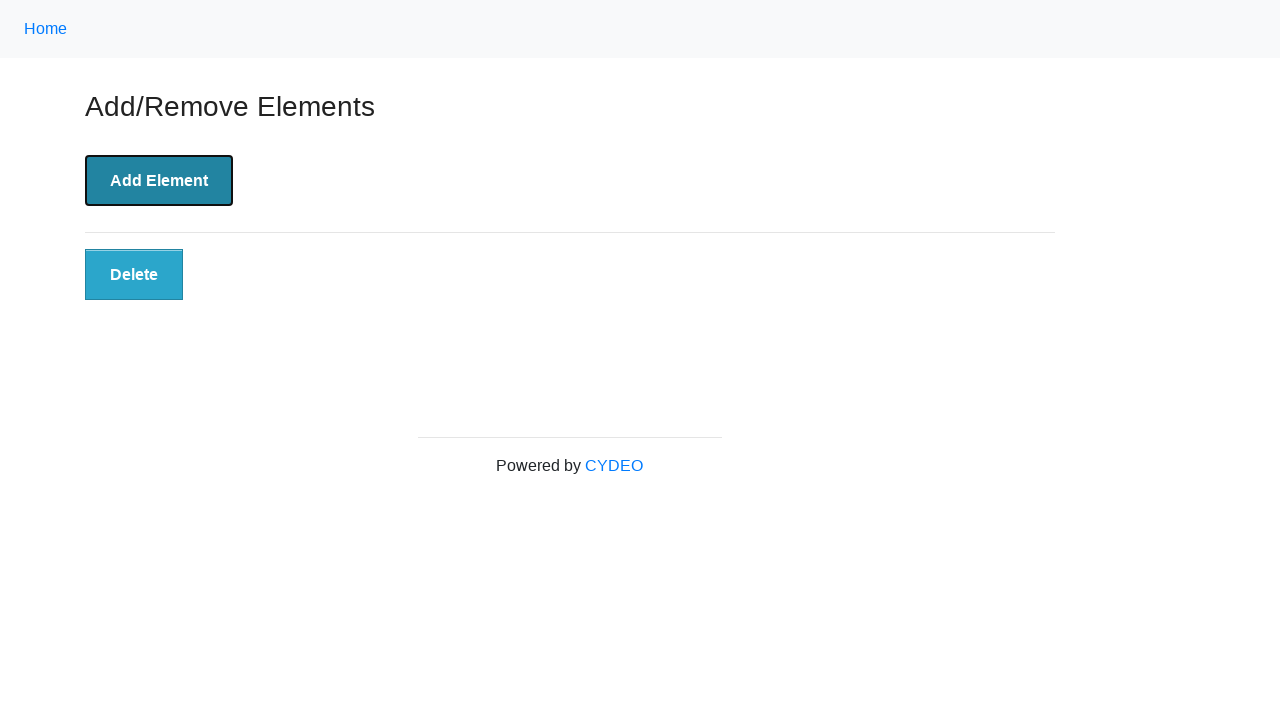

Verified 'Delete' button text content is 'Delete'
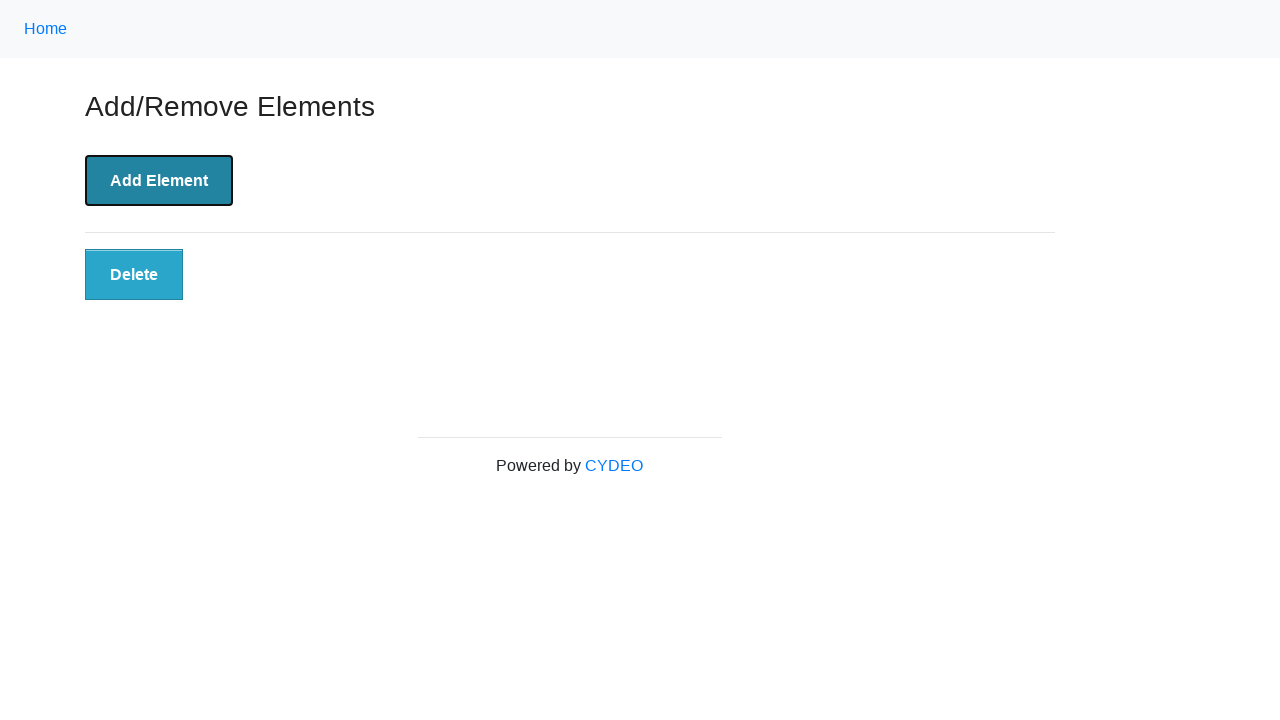

Clicked 'Delete' button to remove the dynamically created element at (134, 275) on xpath=//button[text()='Delete']
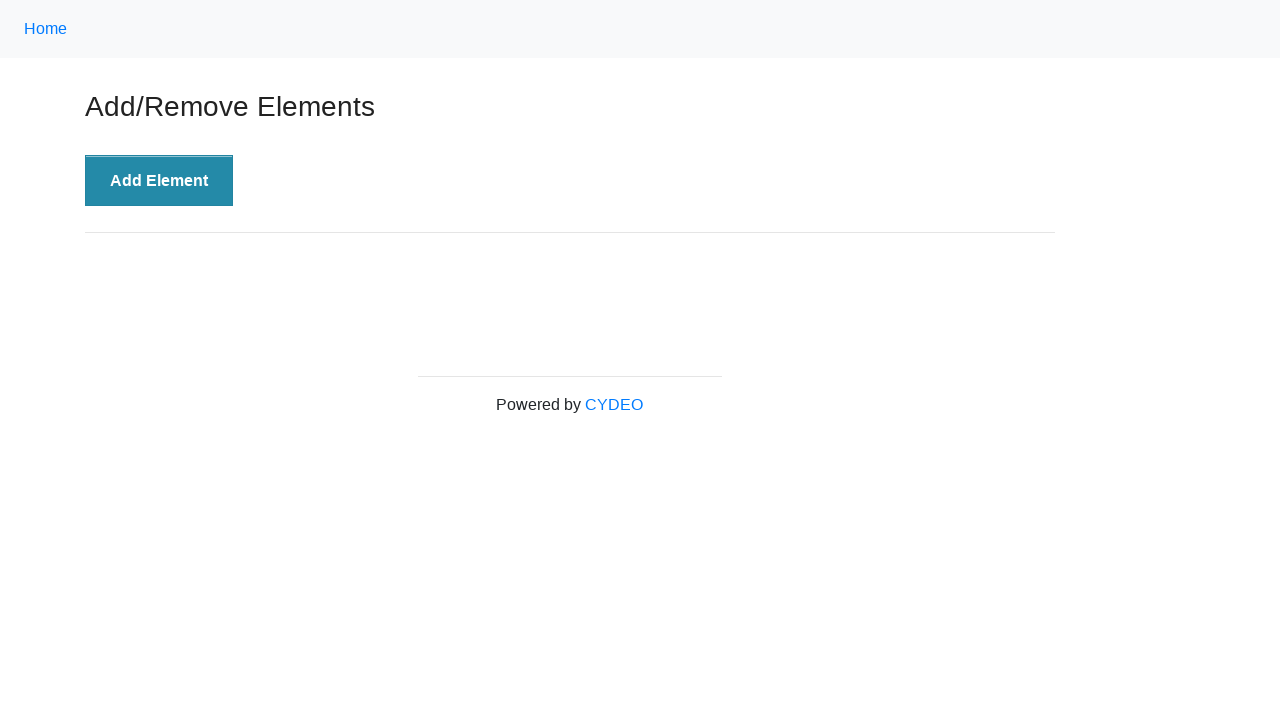

Verified 'Delete' button no longer exists in DOM after deletion
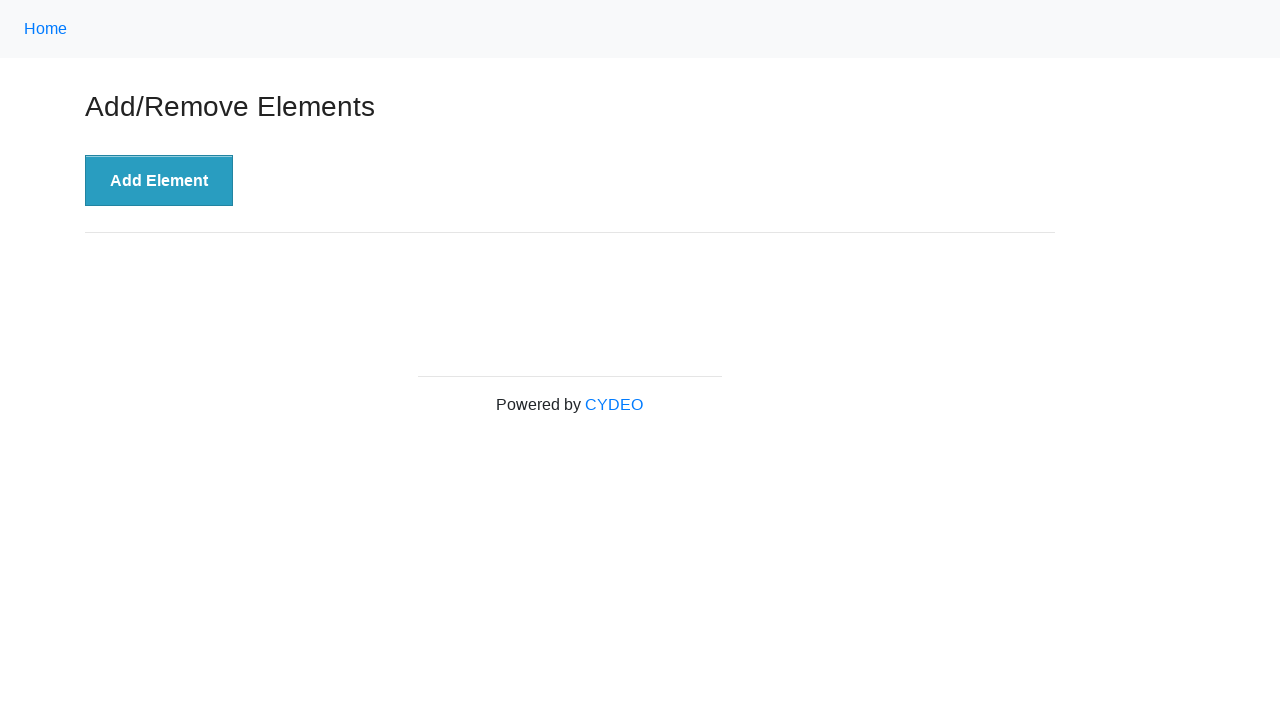

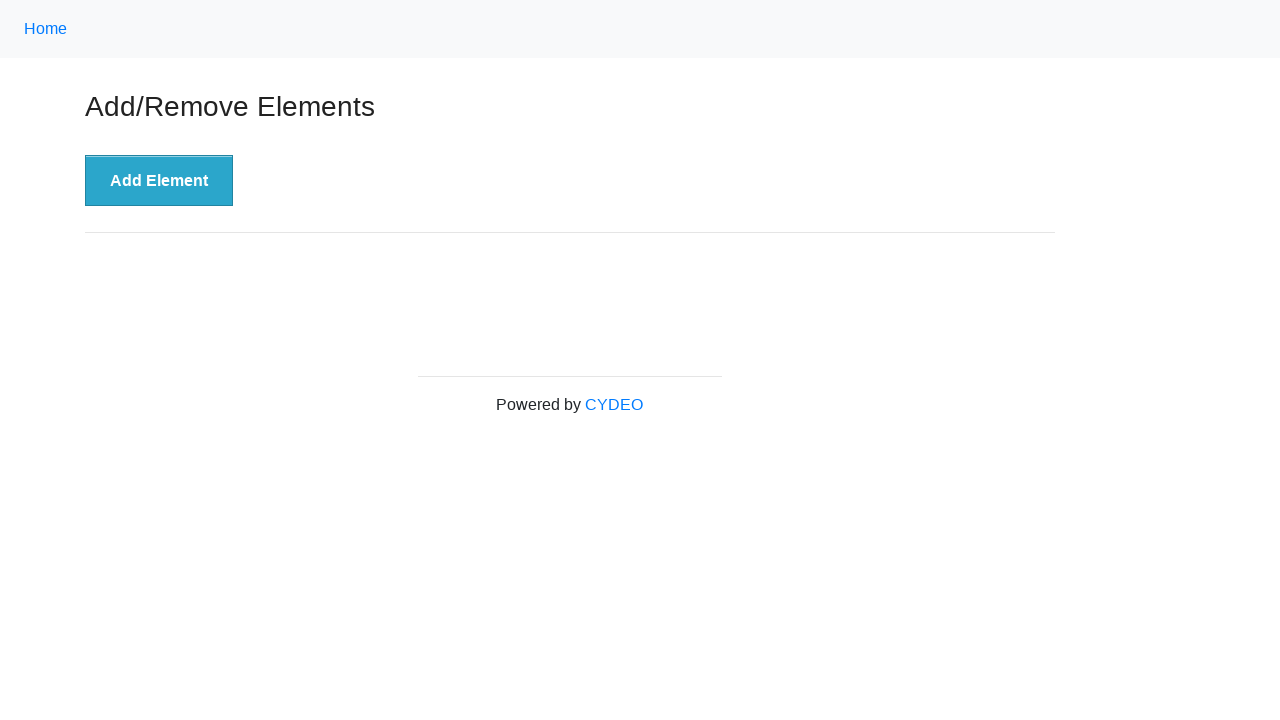